Tests that todo data persists after page reload

Starting URL: https://demo.playwright.dev/todomvc

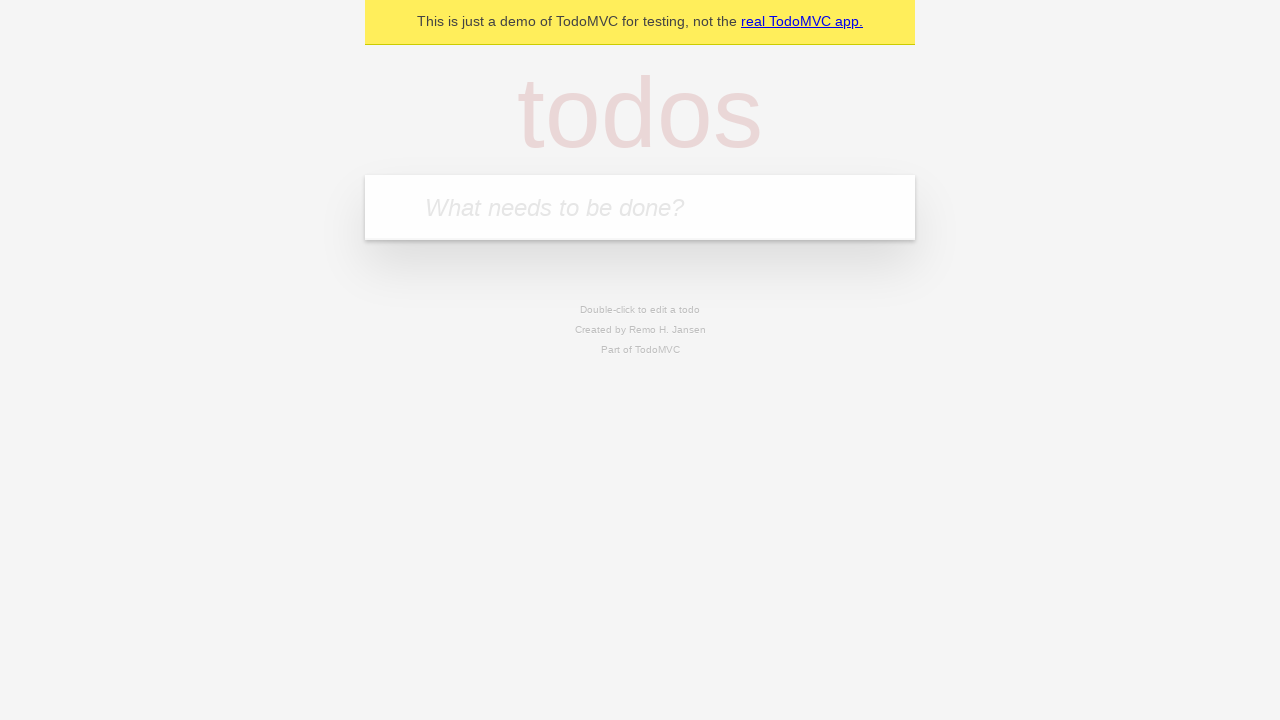

Filled input field with first todo 'buy some cheese' on internal:attr=[placeholder="What needs to be done?"i]
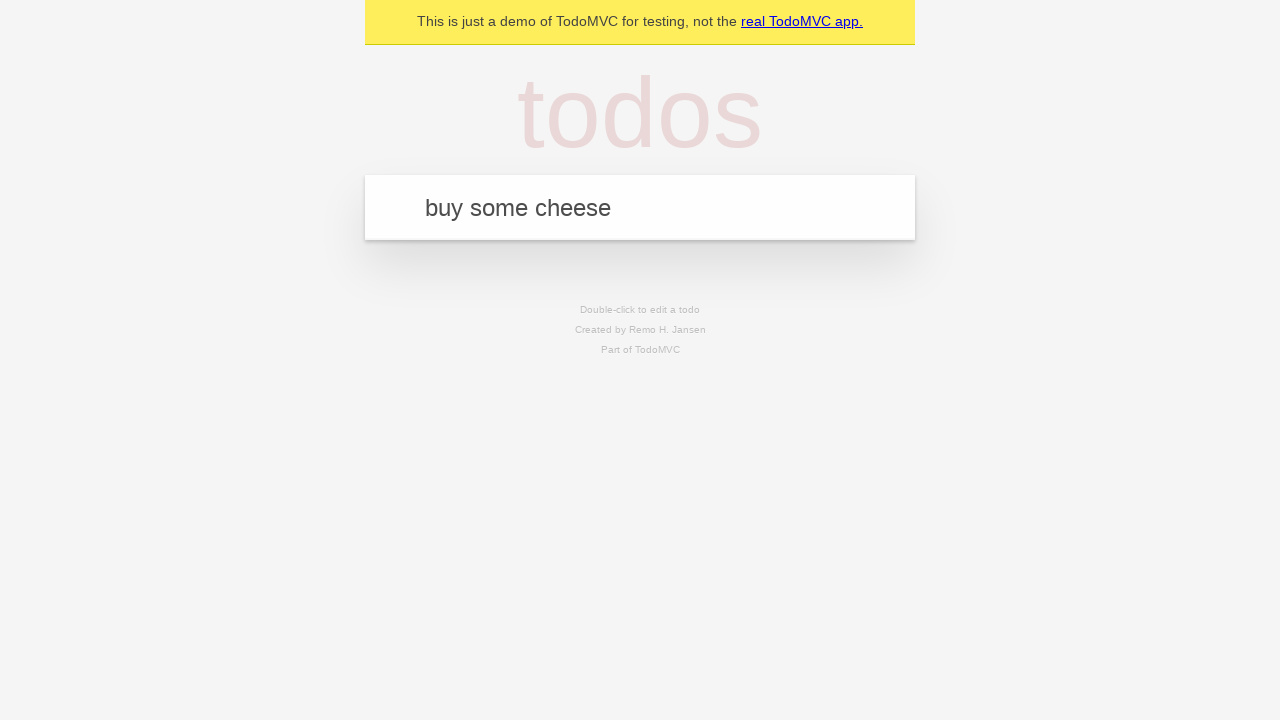

Pressed Enter to add first todo on internal:attr=[placeholder="What needs to be done?"i]
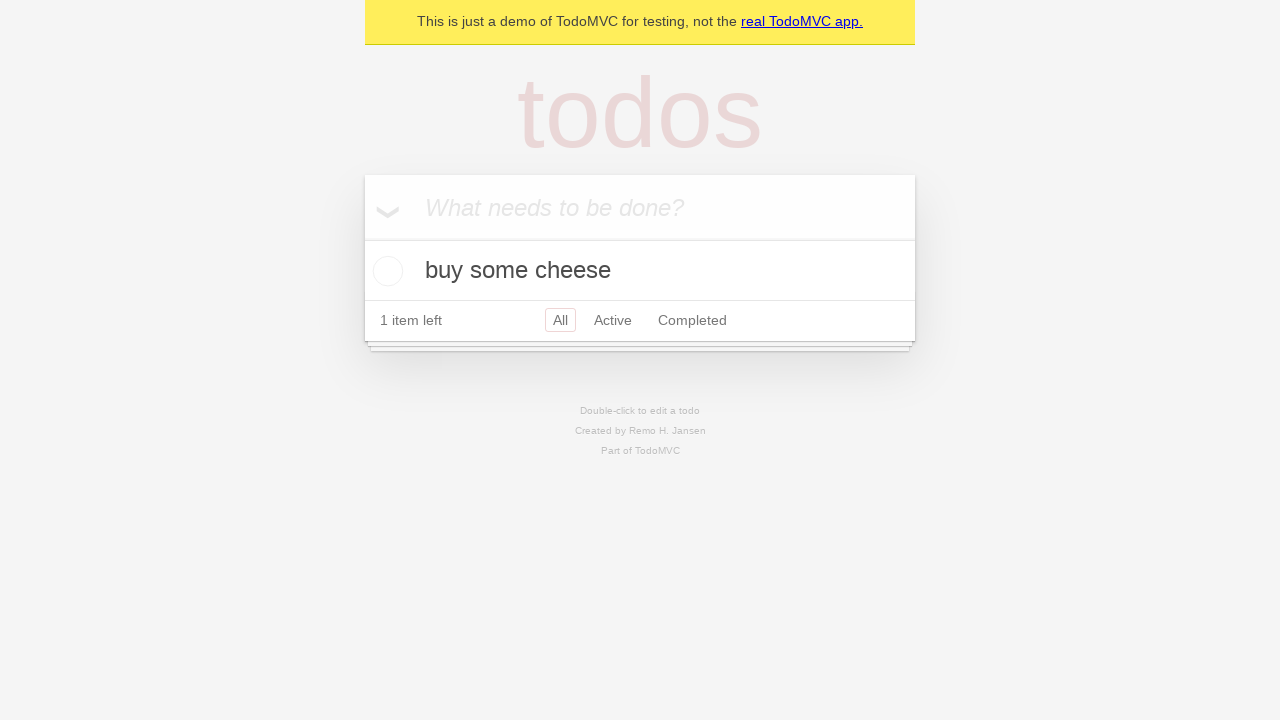

Filled input field with second todo 'feed the cat' on internal:attr=[placeholder="What needs to be done?"i]
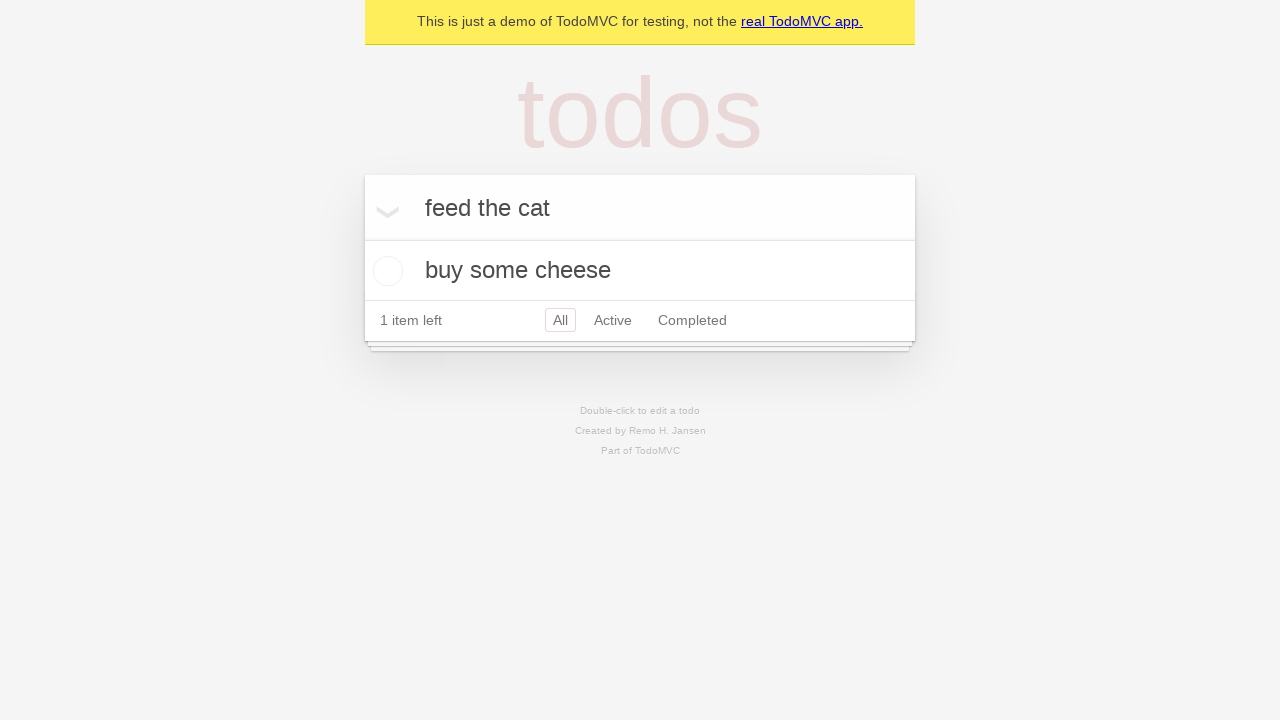

Pressed Enter to add second todo on internal:attr=[placeholder="What needs to be done?"i]
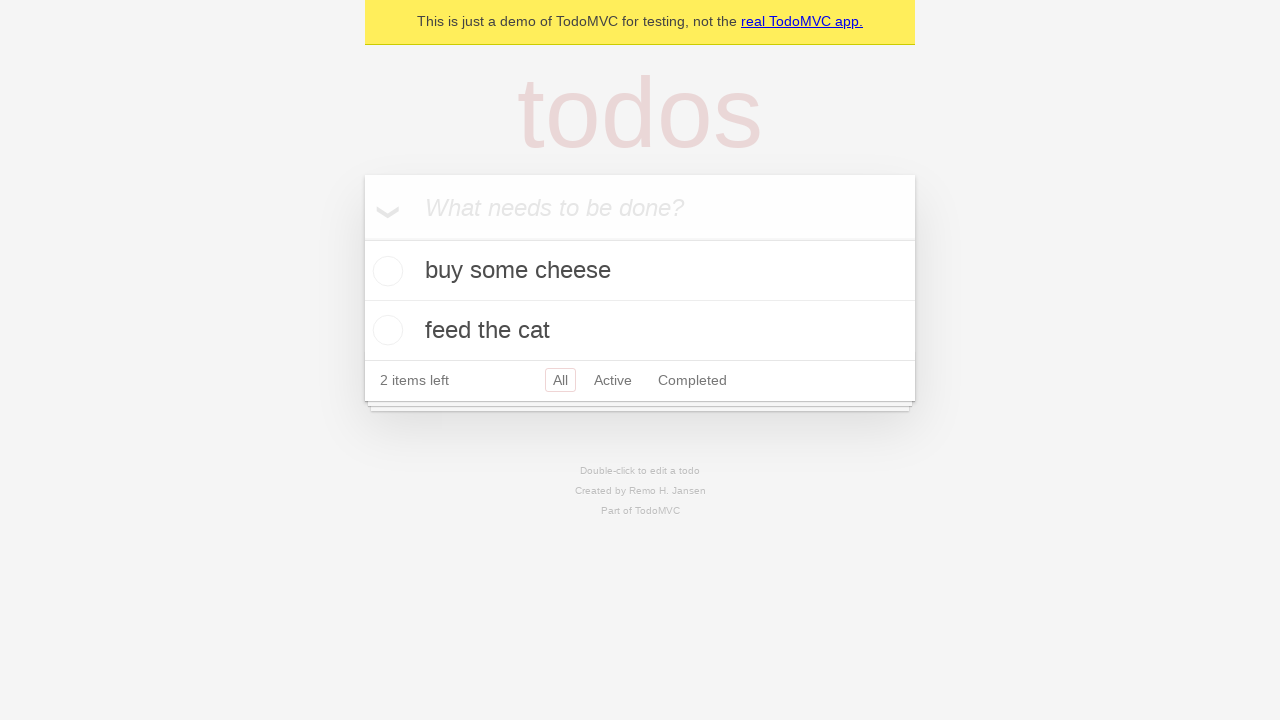

Checked the first todo item at (385, 271) on [data-testid='todo-item'] >> nth=0 >> internal:role=checkbox
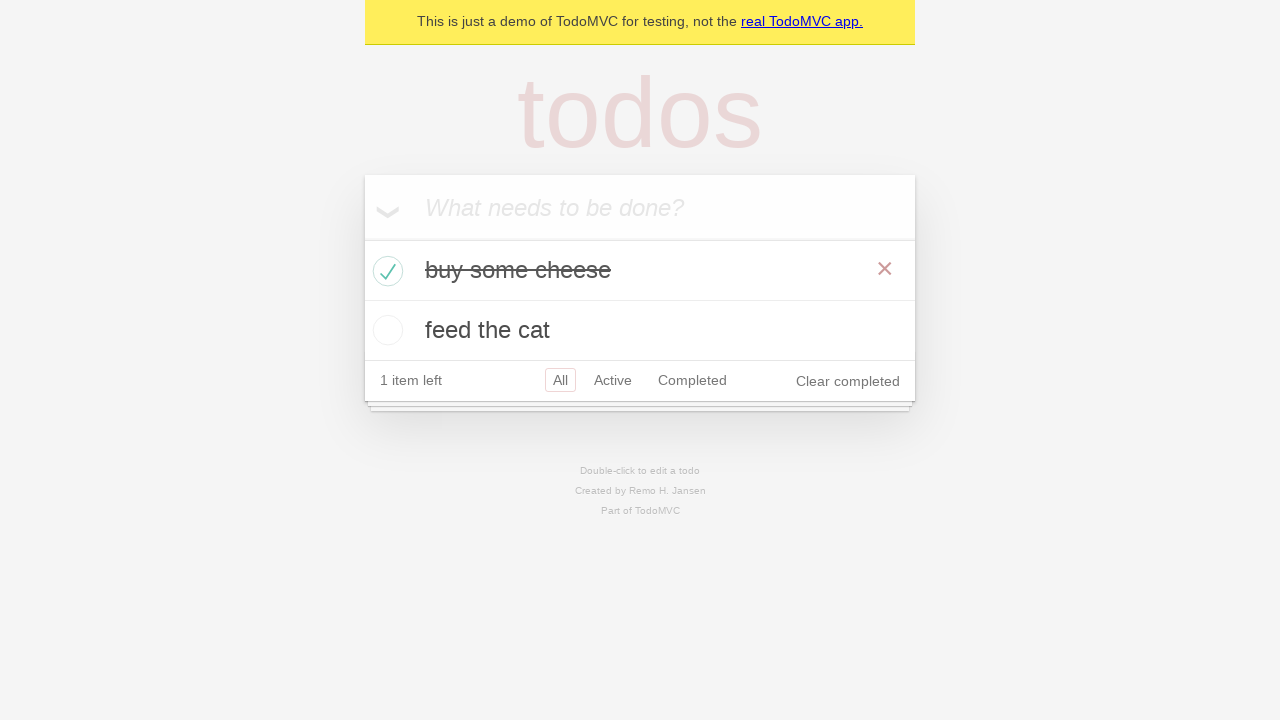

Reloaded the page
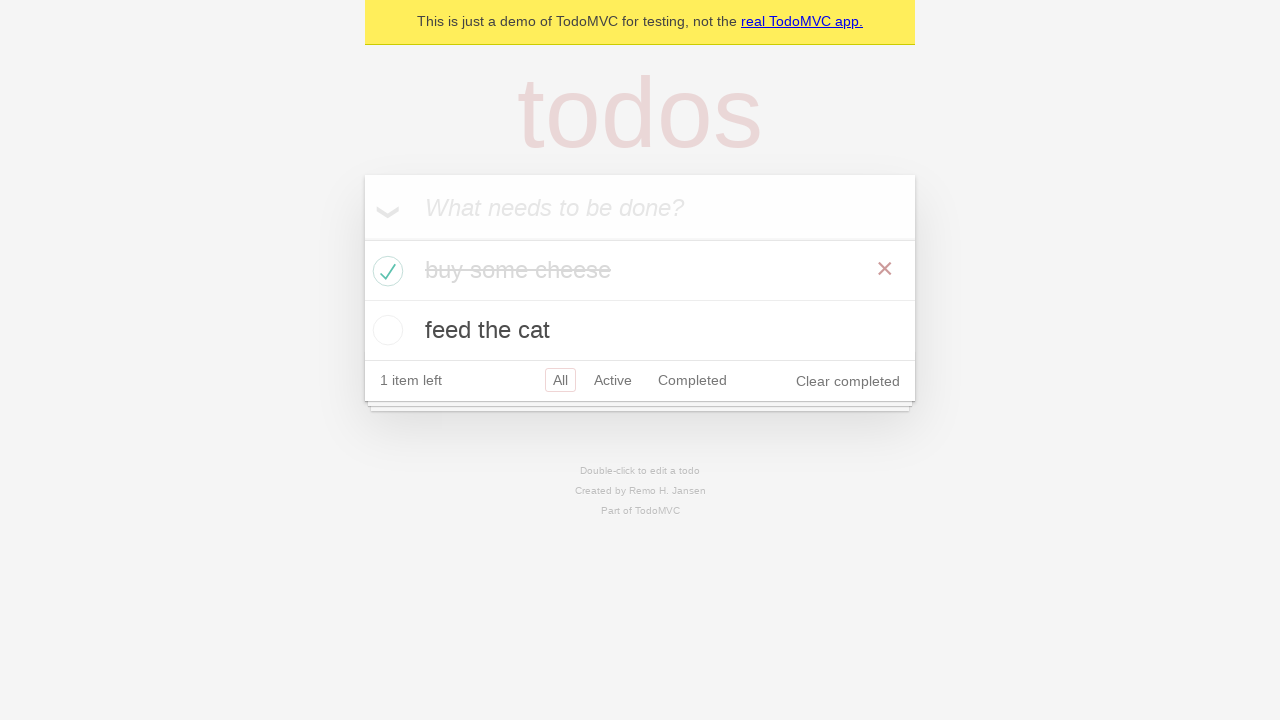

Waited for todo items to load after page reload
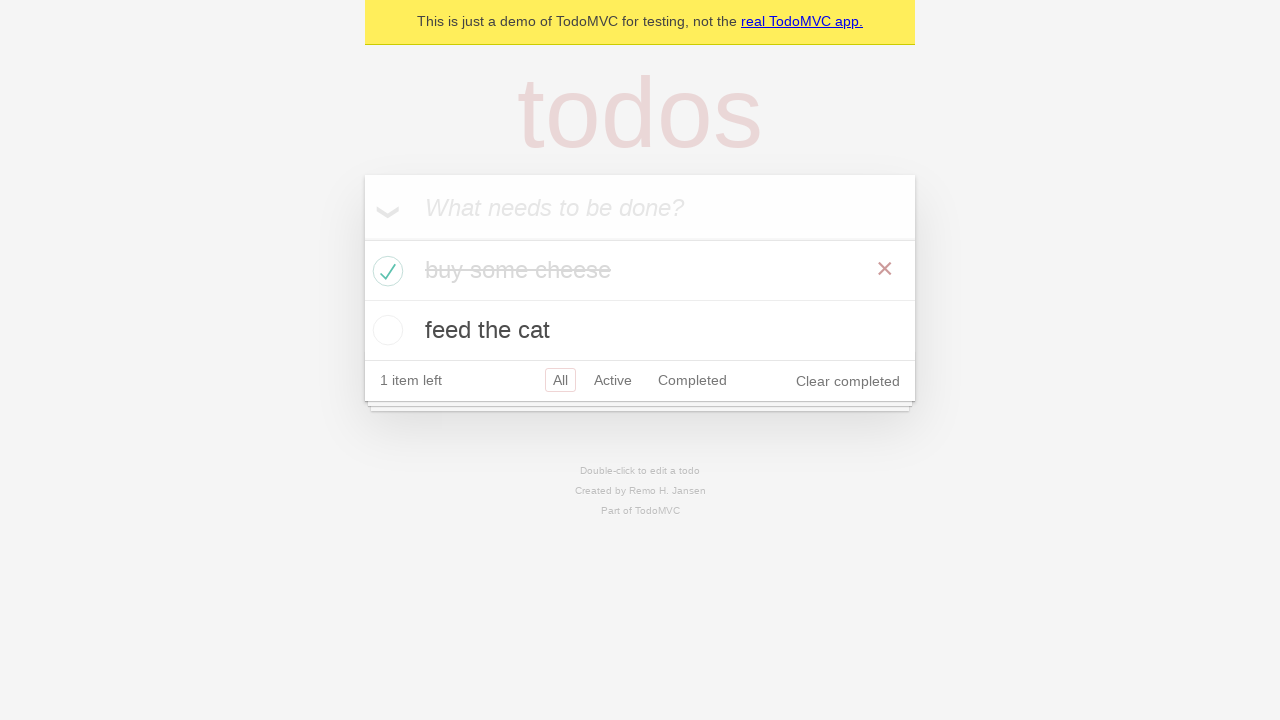

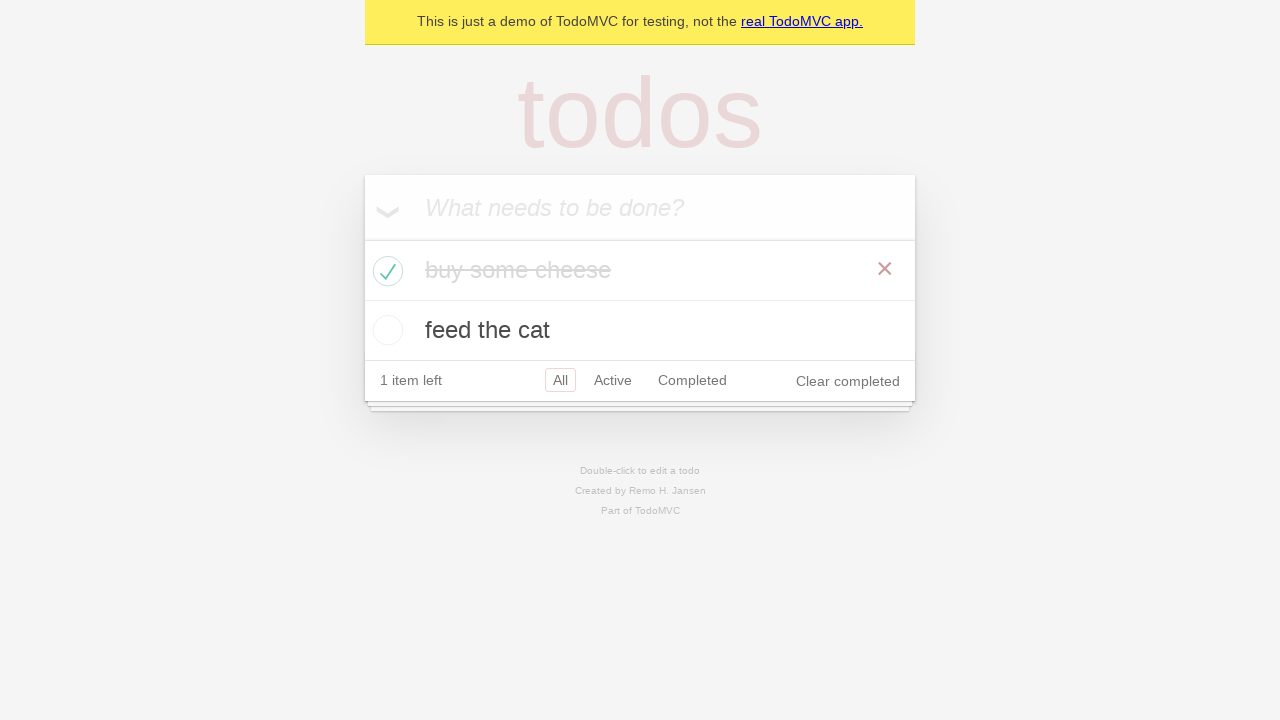